Tests calendar date picker functionality by selecting a specific date (June 15, 2027) through the year, month, and day navigation, then verifies the selected values appear in the input fields.

Starting URL: https://rahulshettyacademy.com/seleniumPractise/#/offers

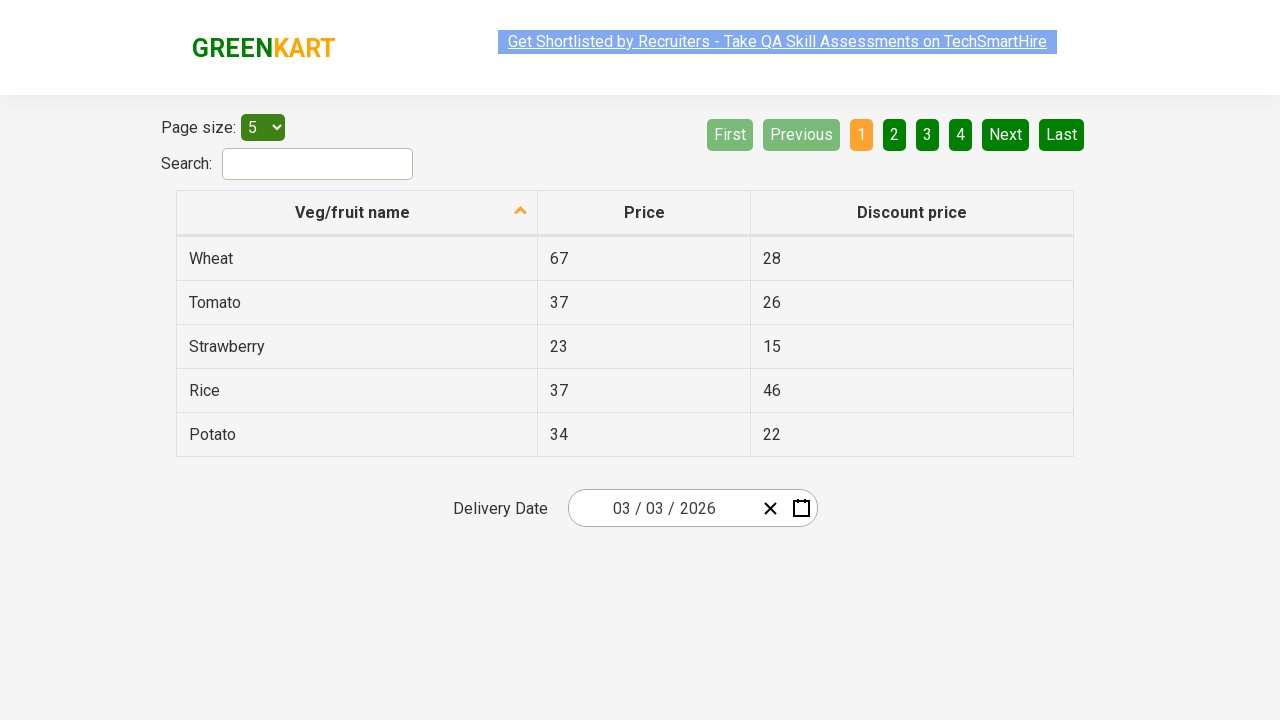

Clicked date picker input group to open calendar at (662, 508) on .react-date-picker__inputGroup
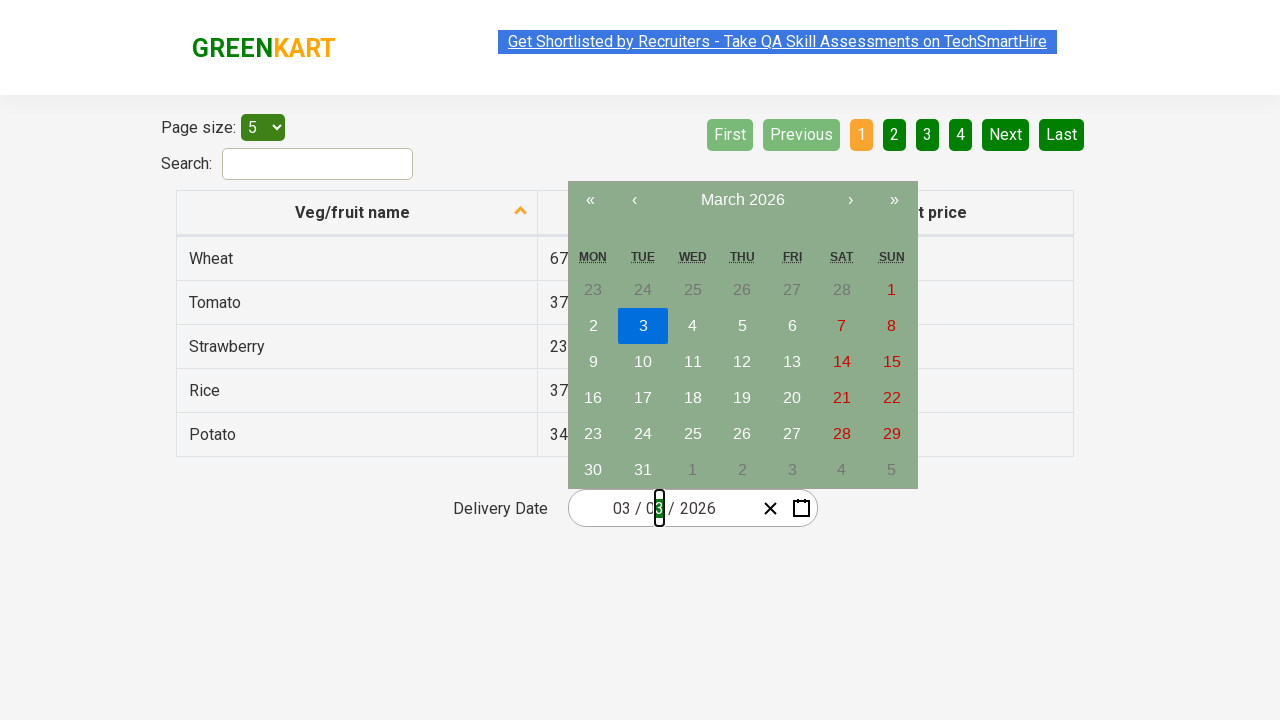

Clicked navigation label to switch to month view at (742, 200) on .react-calendar__navigation__label
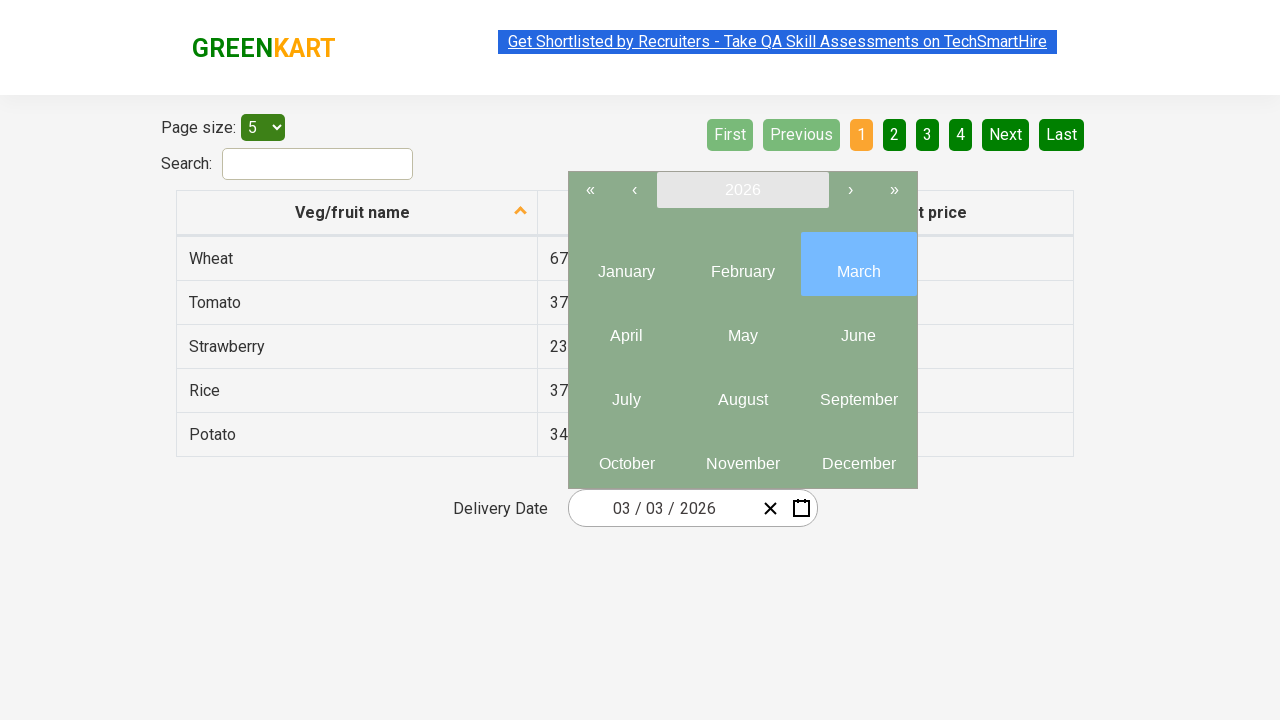

Clicked navigation label again to switch to year view at (742, 190) on .react-calendar__navigation__label
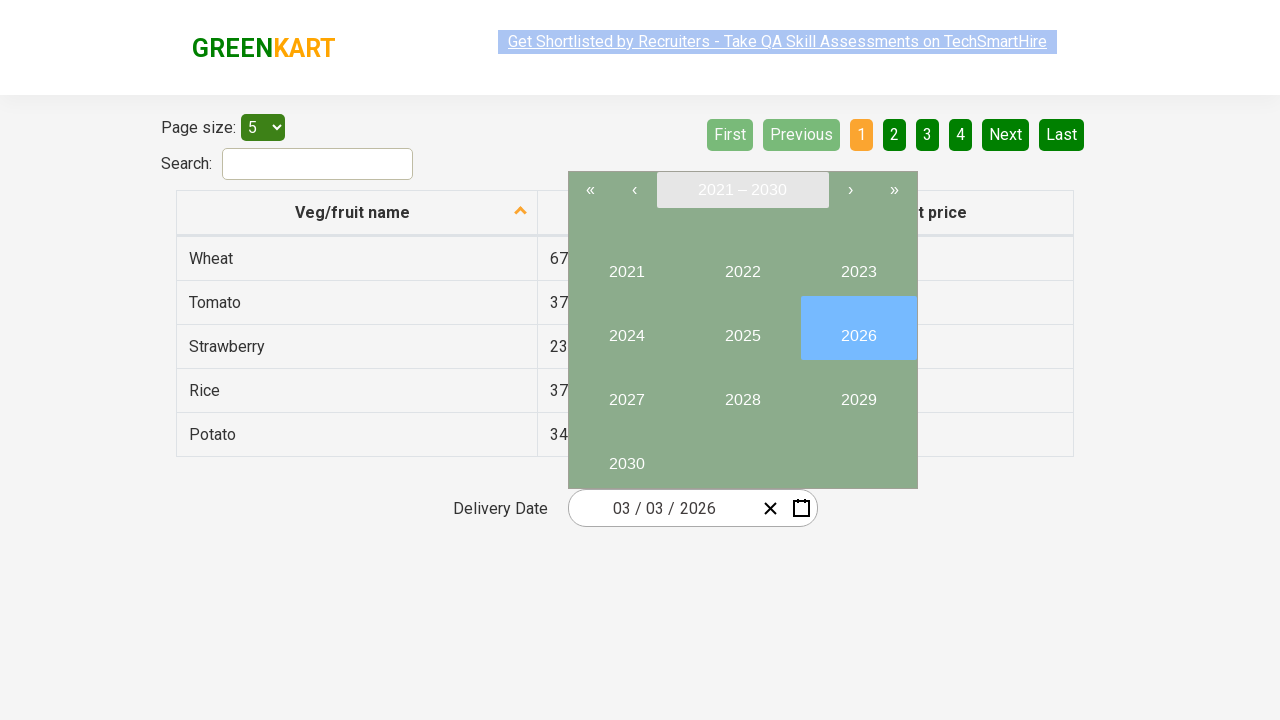

Selected year 2027 at (626, 392) on internal:text="2027"i
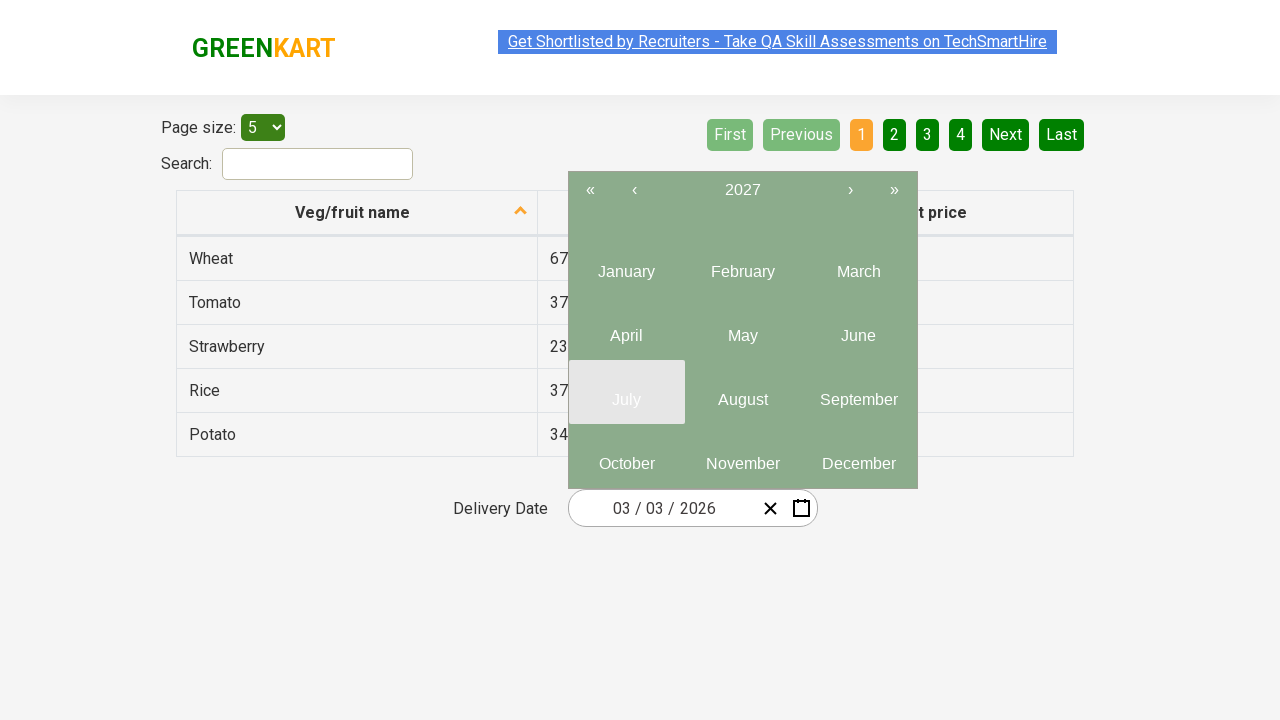

Selected month 6 (June) at (858, 328) on .react-calendar__year-view__months__month >> nth=5
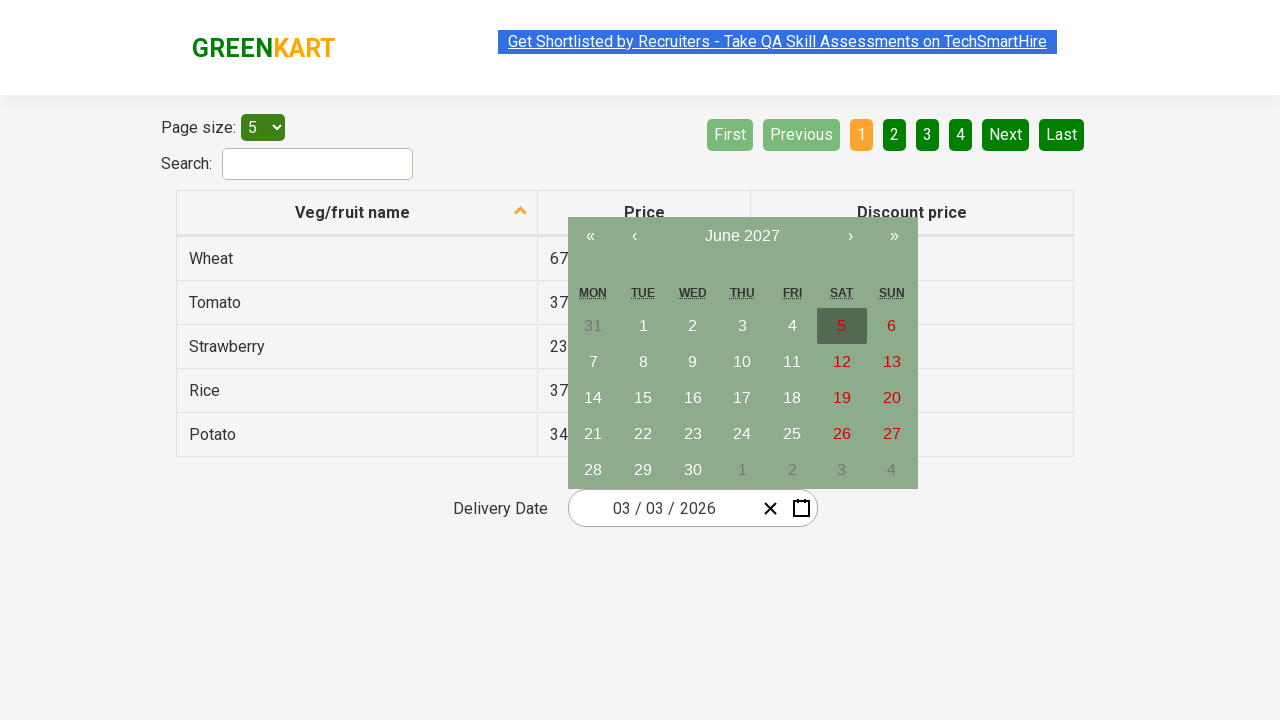

Selected date 15 at (643, 398) on //abbr[text()='15']
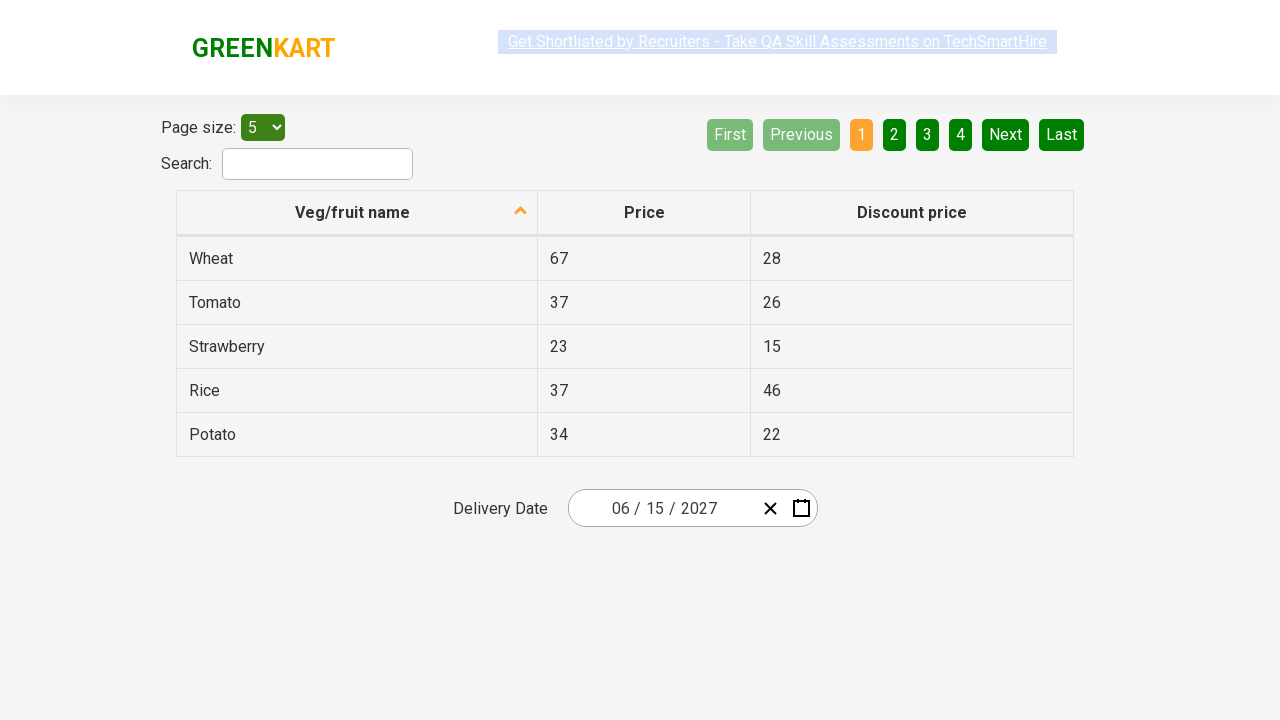

Retrieved input value at index 0: 6
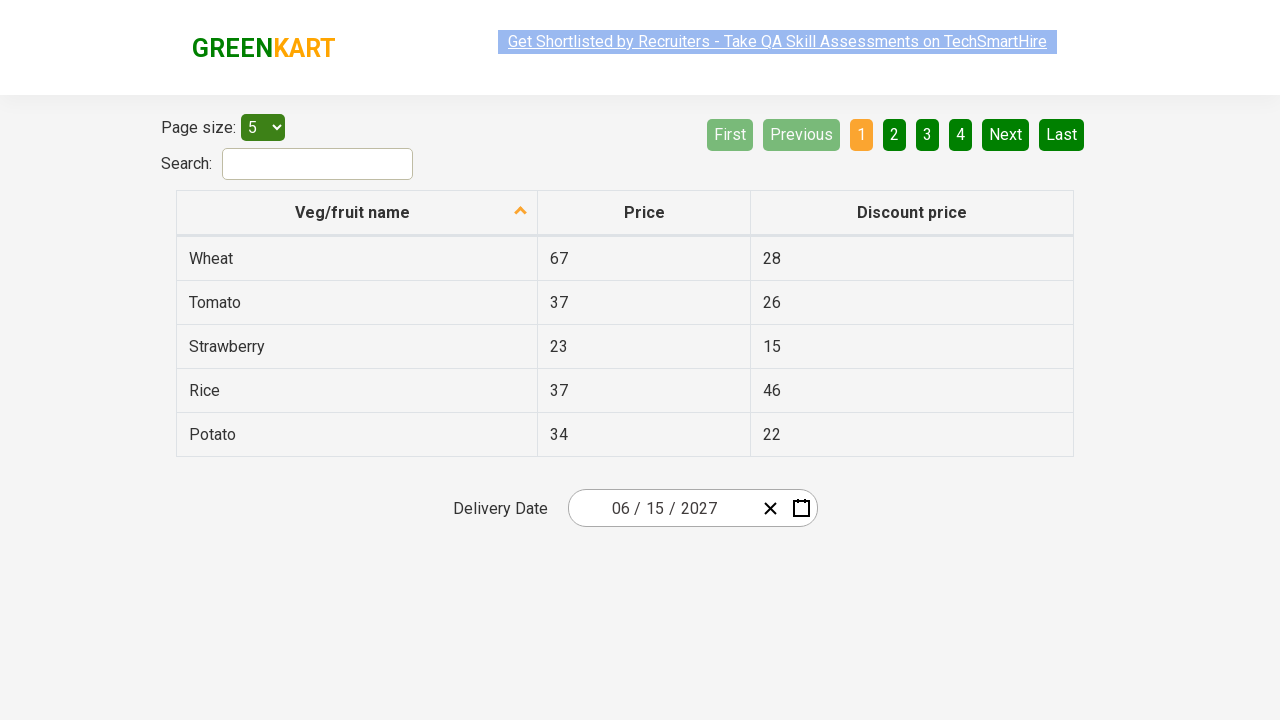

Verified input index 0 has correct value '6'
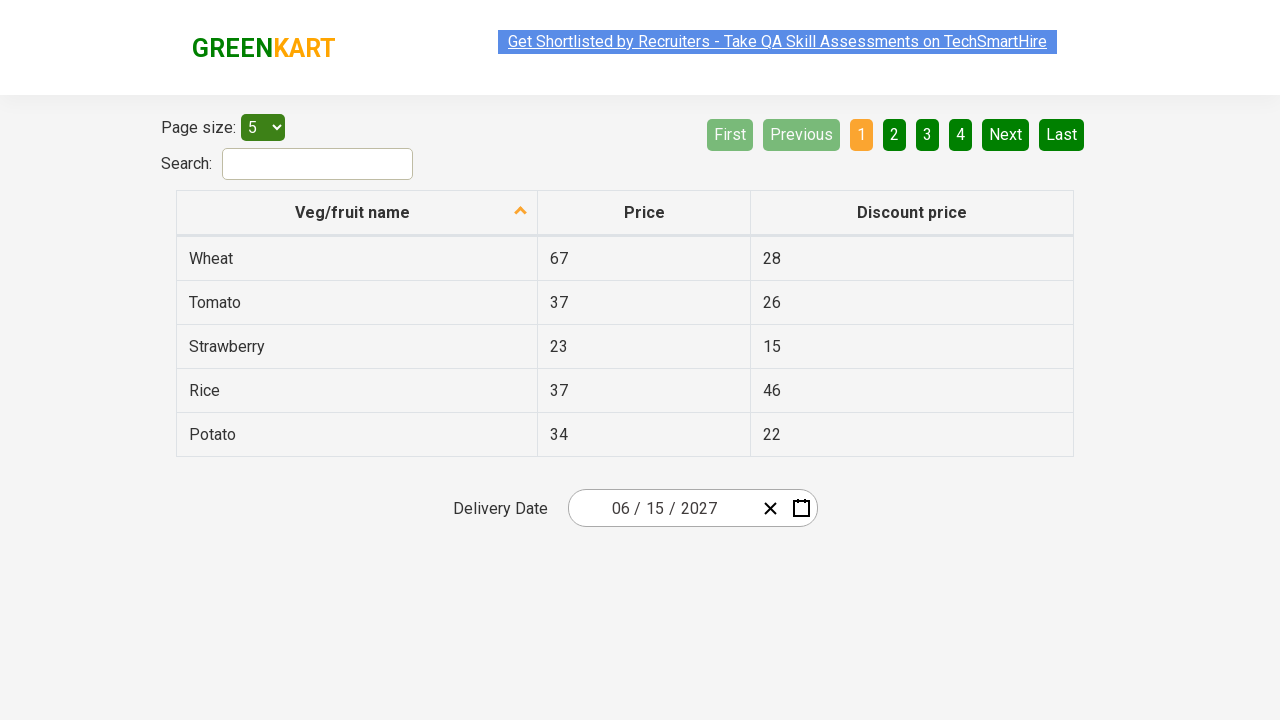

Retrieved input value at index 1: 15
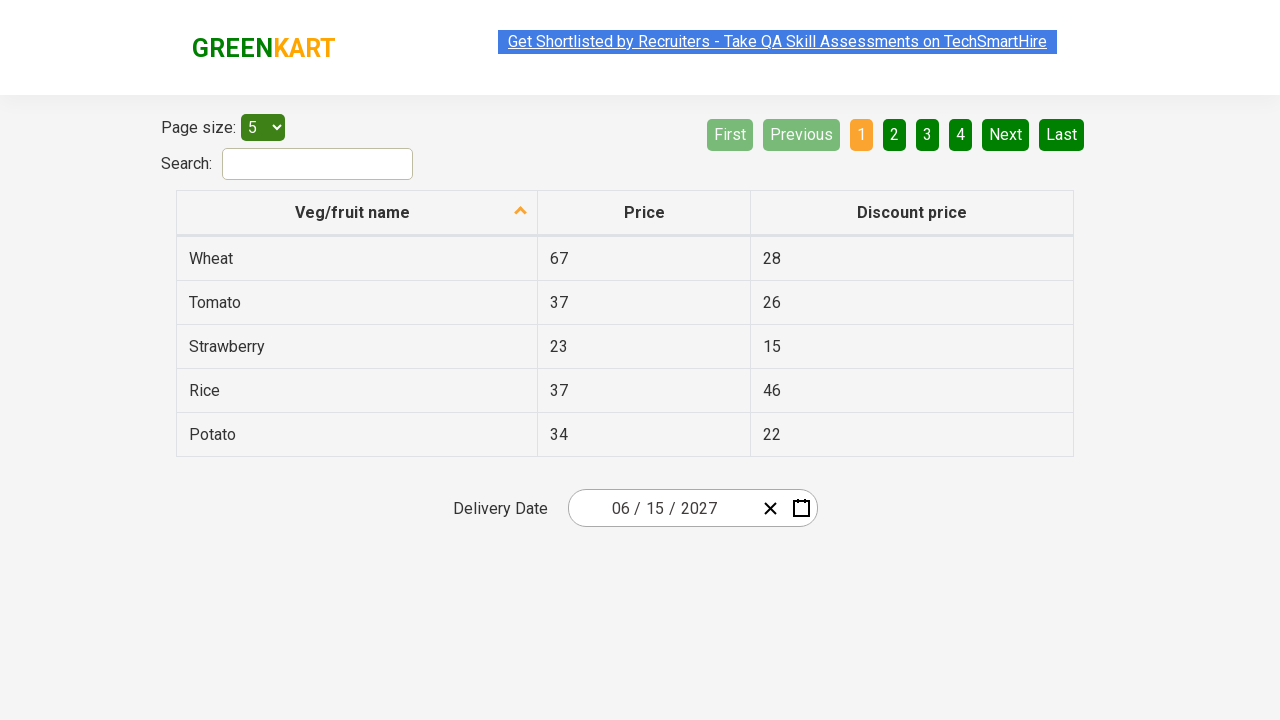

Verified input index 1 has correct value '15'
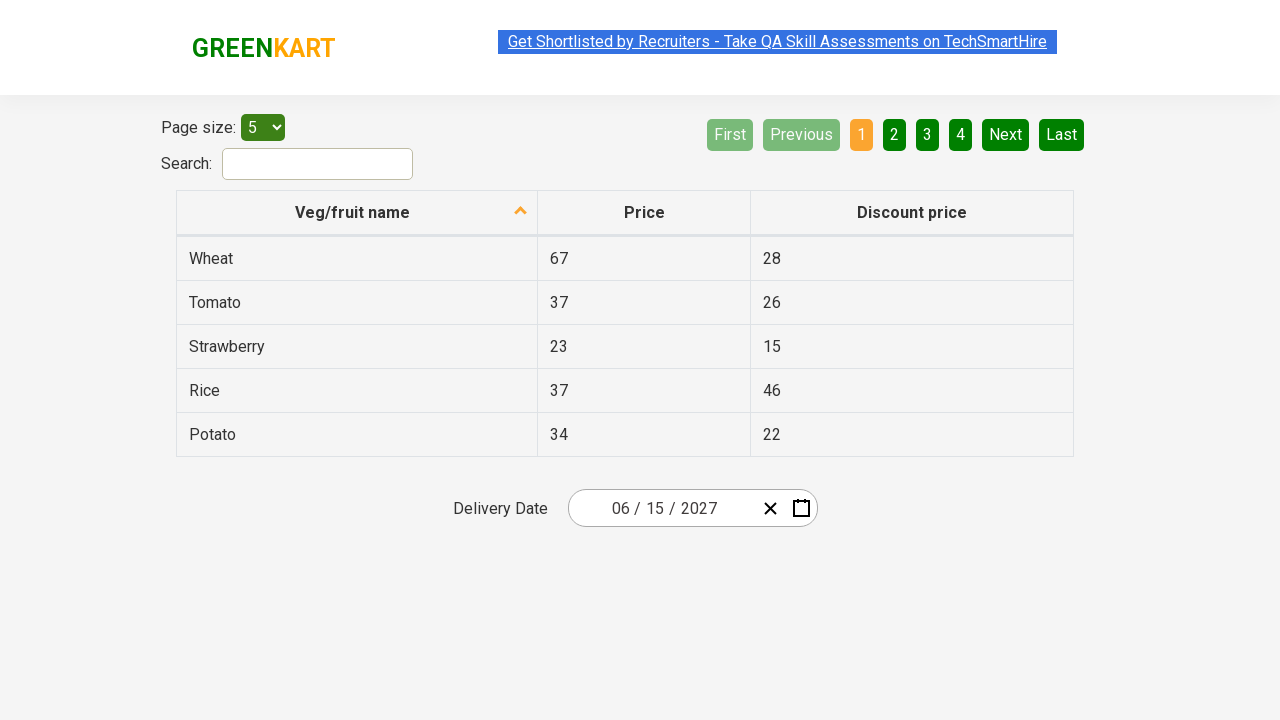

Retrieved input value at index 2: 2027
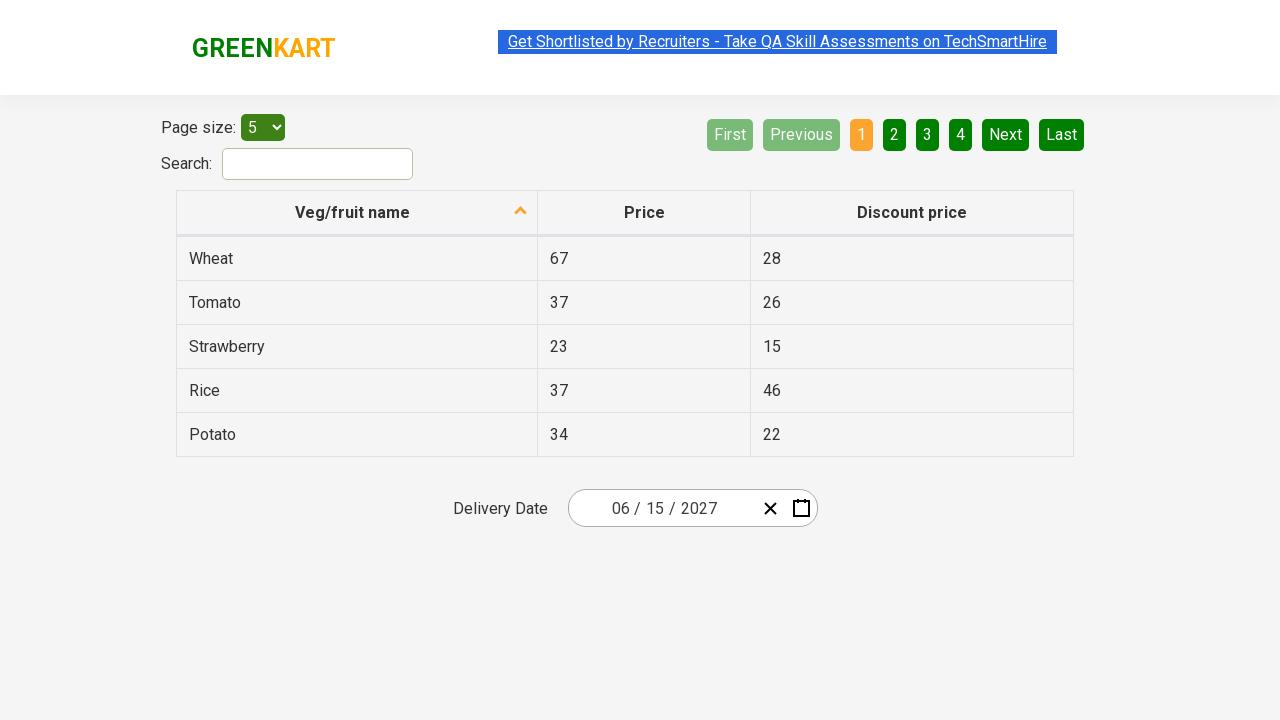

Verified input index 2 has correct value '2027'
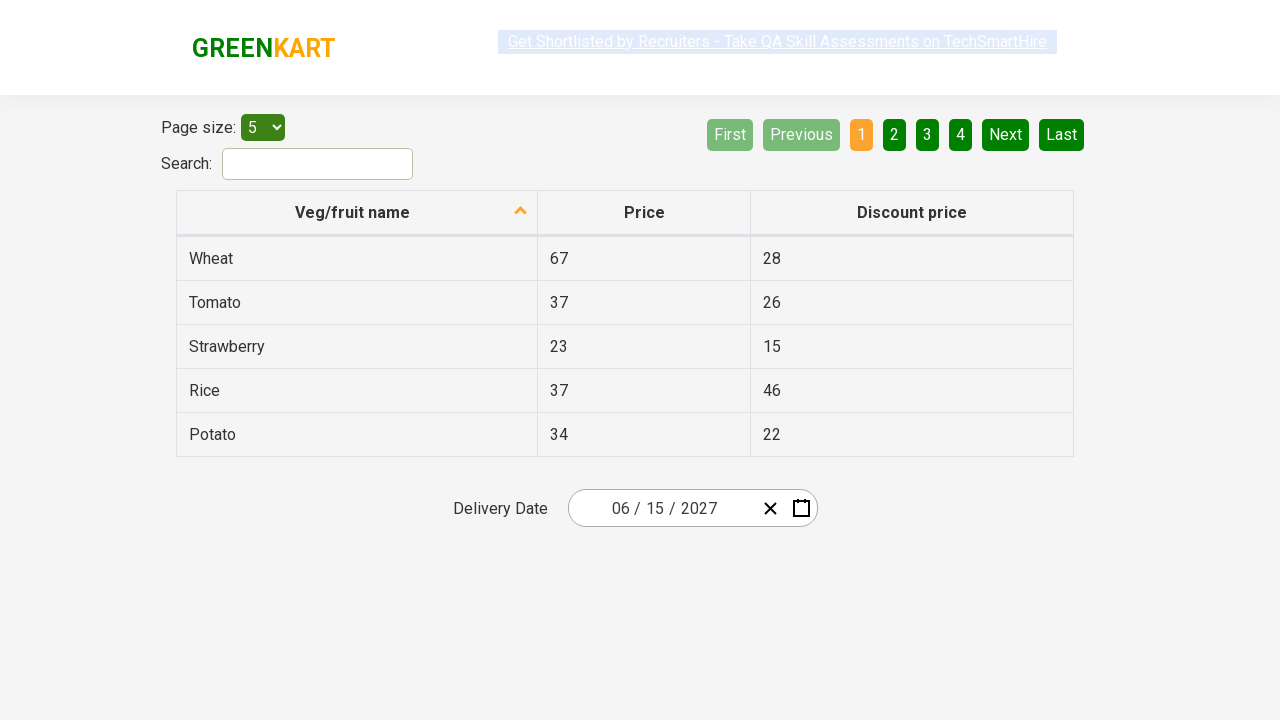

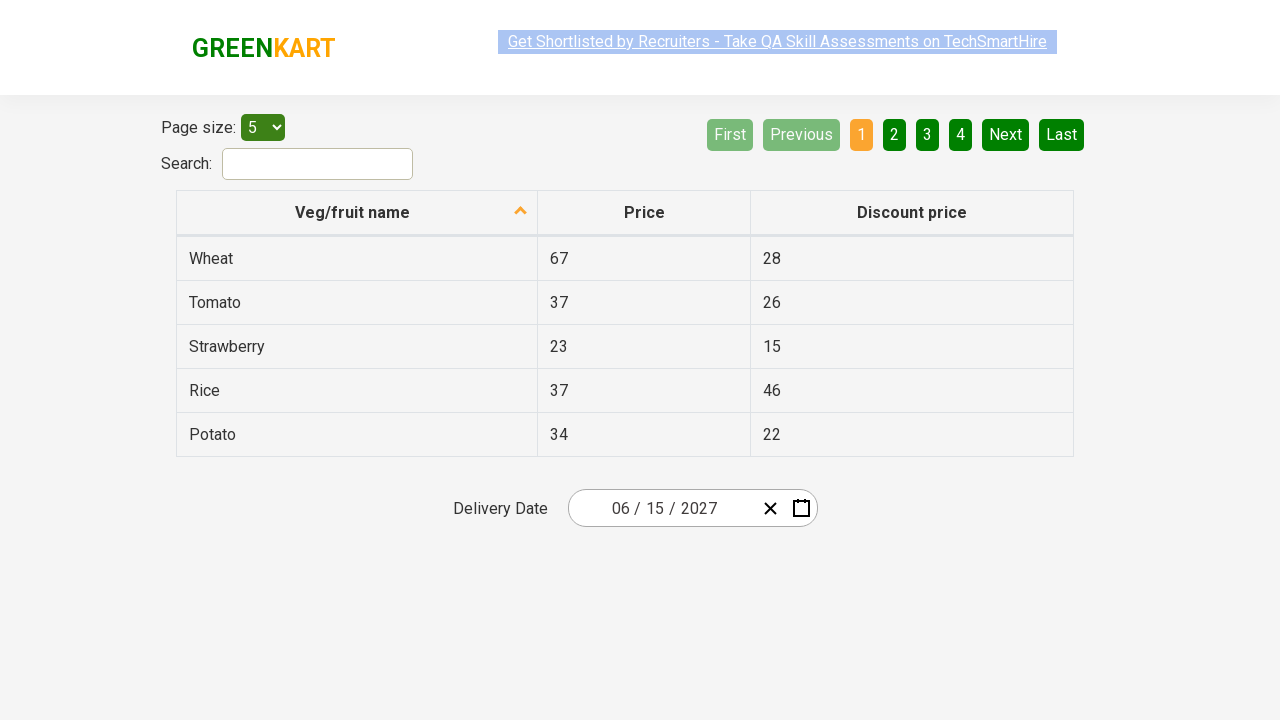